Tests nested iframe functionality by navigating through multiple iframe levels and entering text in an input field within the innermost iframe

Starting URL: http://demo.automationtesting.in/Frames.html

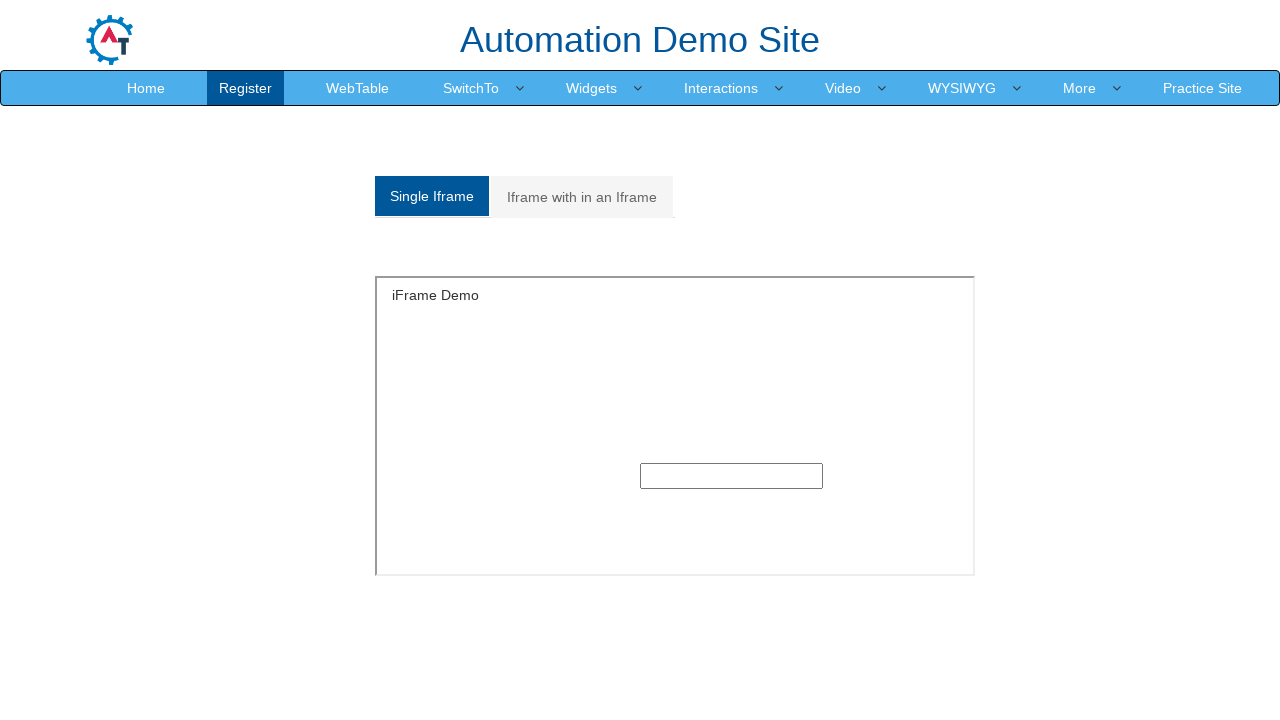

Clicked on the nested frames tab at (582, 197) on xpath=/html/body/section/div[1]/div/div/div/div[1]/div/ul/li[2]/a
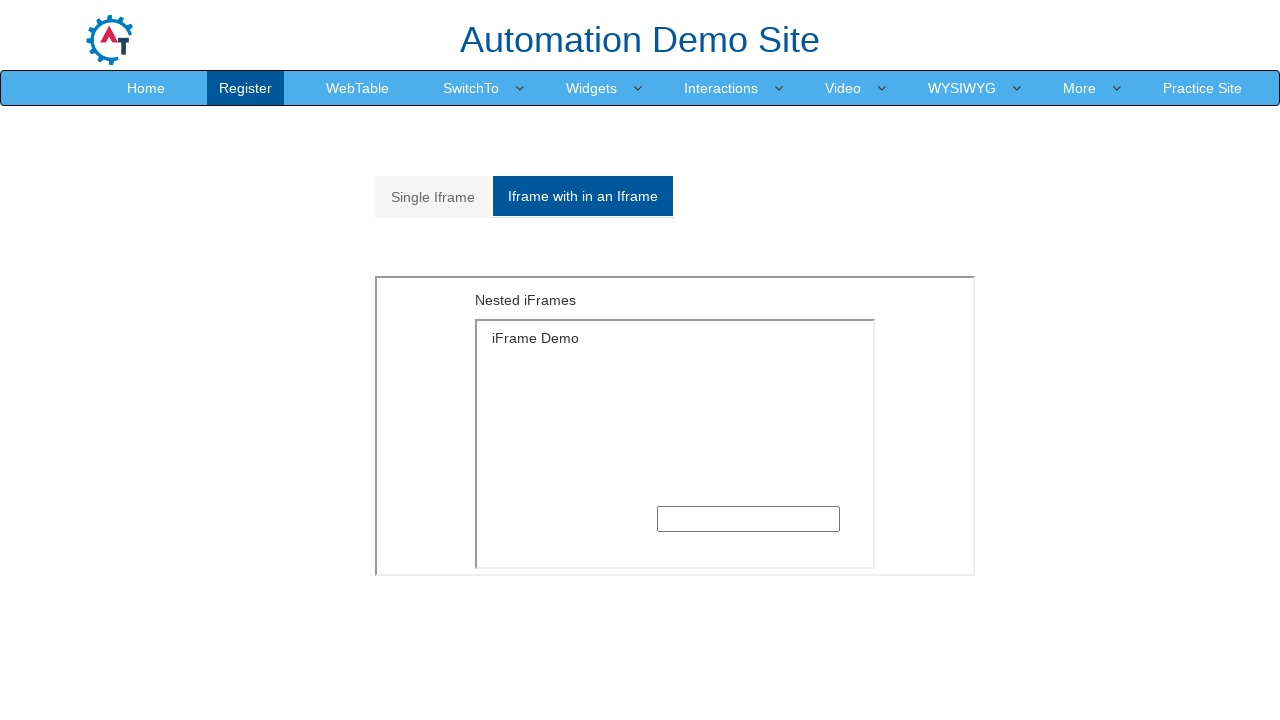

Located and switched to outer iframe
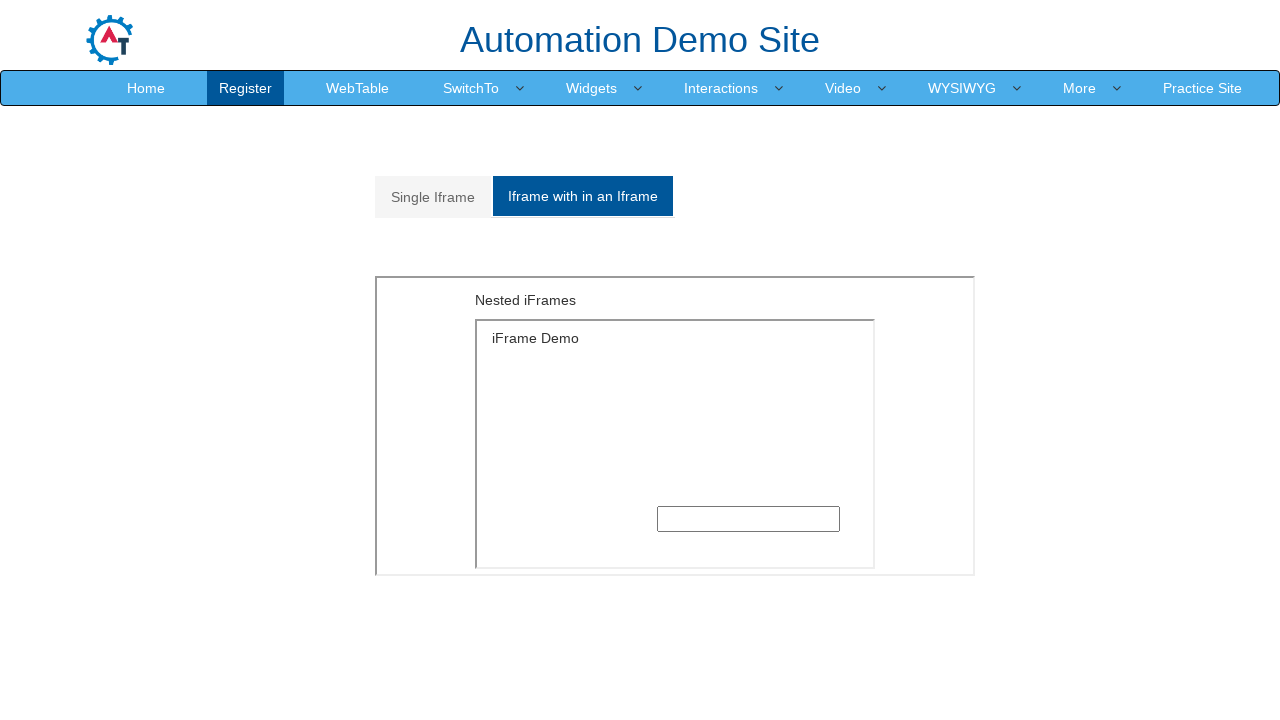

Located and switched to inner iframe within outer frame
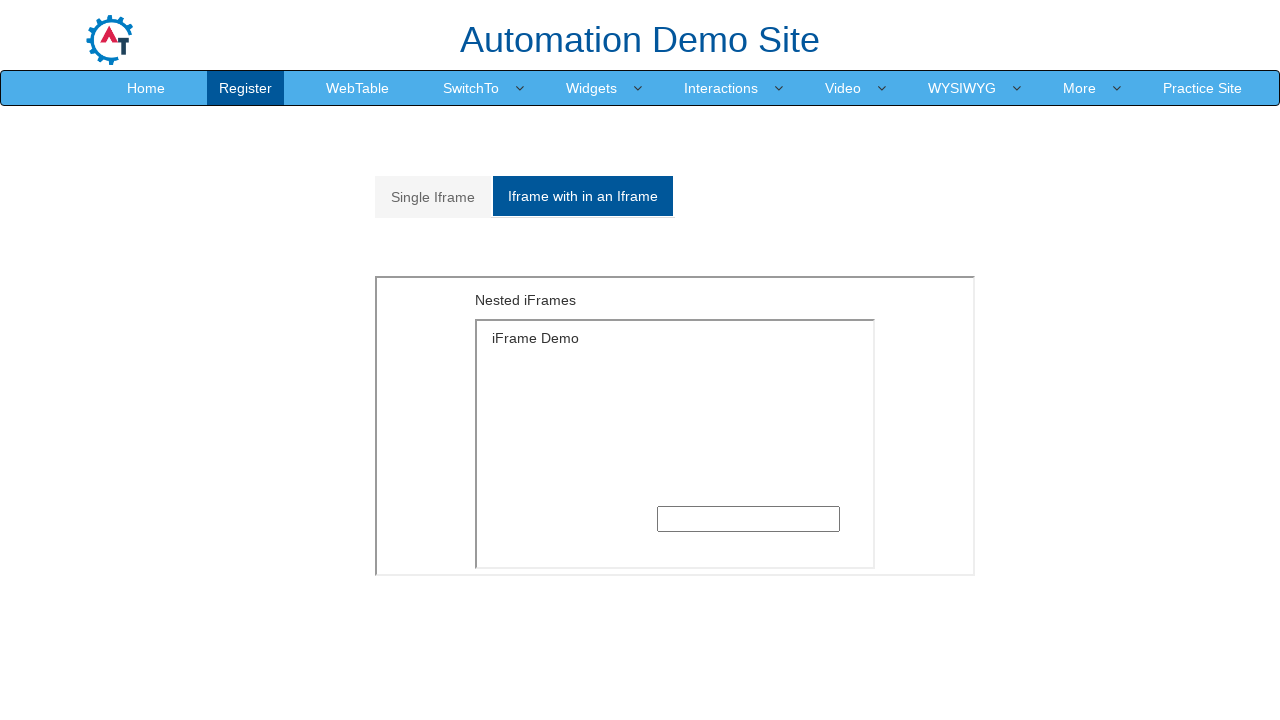

Entered 'HELLO' in the input field within the innermost iframe on xpath=//*[@id='Multiple']/iframe >> internal:control=enter-frame >> xpath=/html/
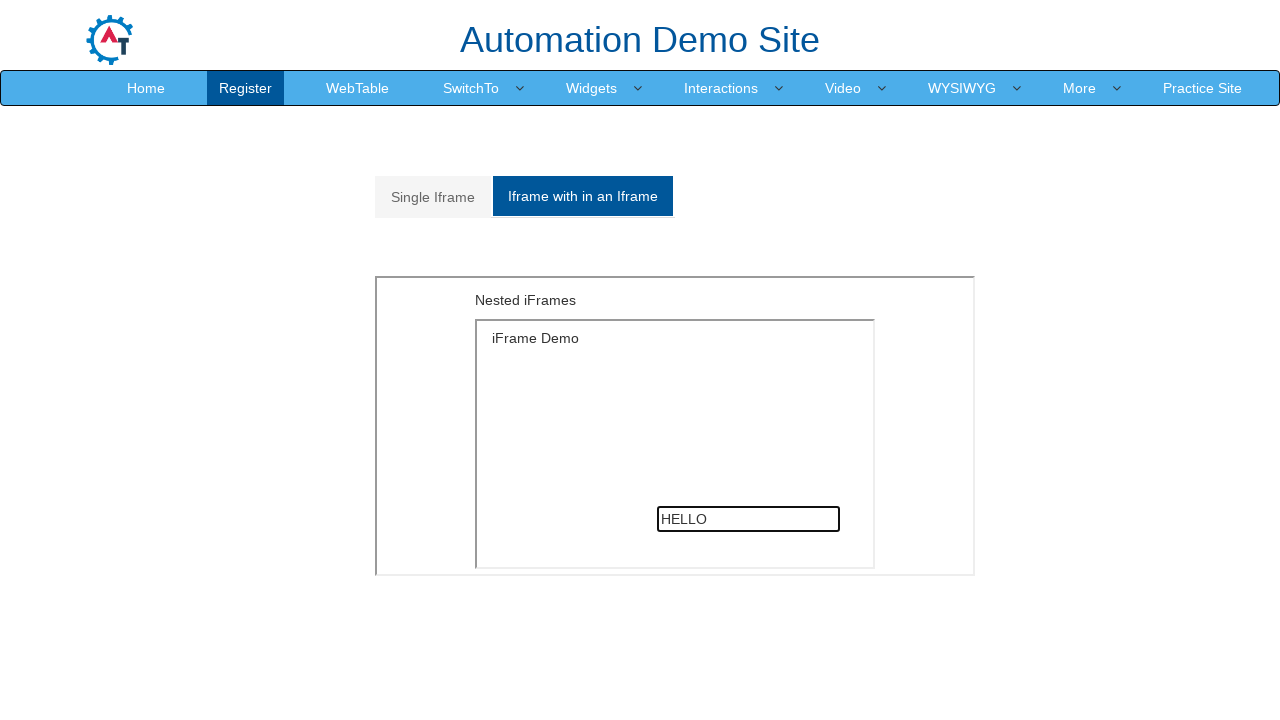

Waited 5 seconds for the action to complete
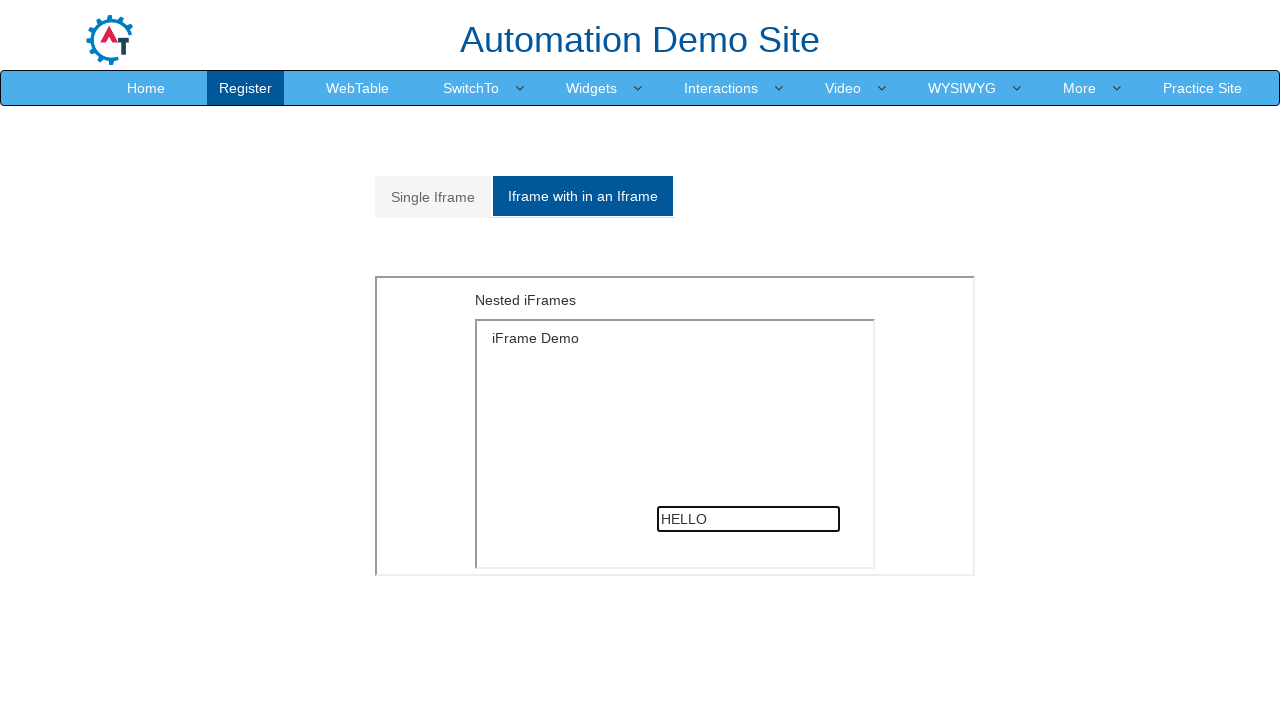

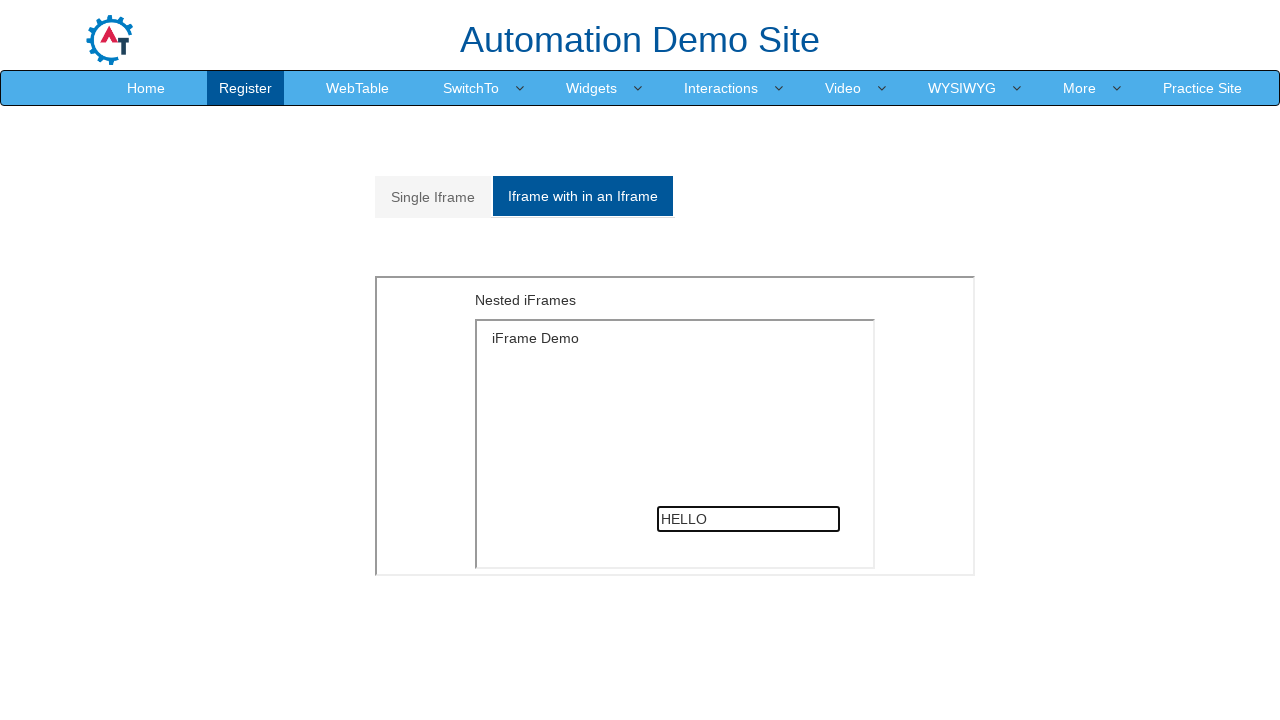